Tests dropdown selection by selecting color and multiple car options

Starting URL: https://demoqa.com/select-menu

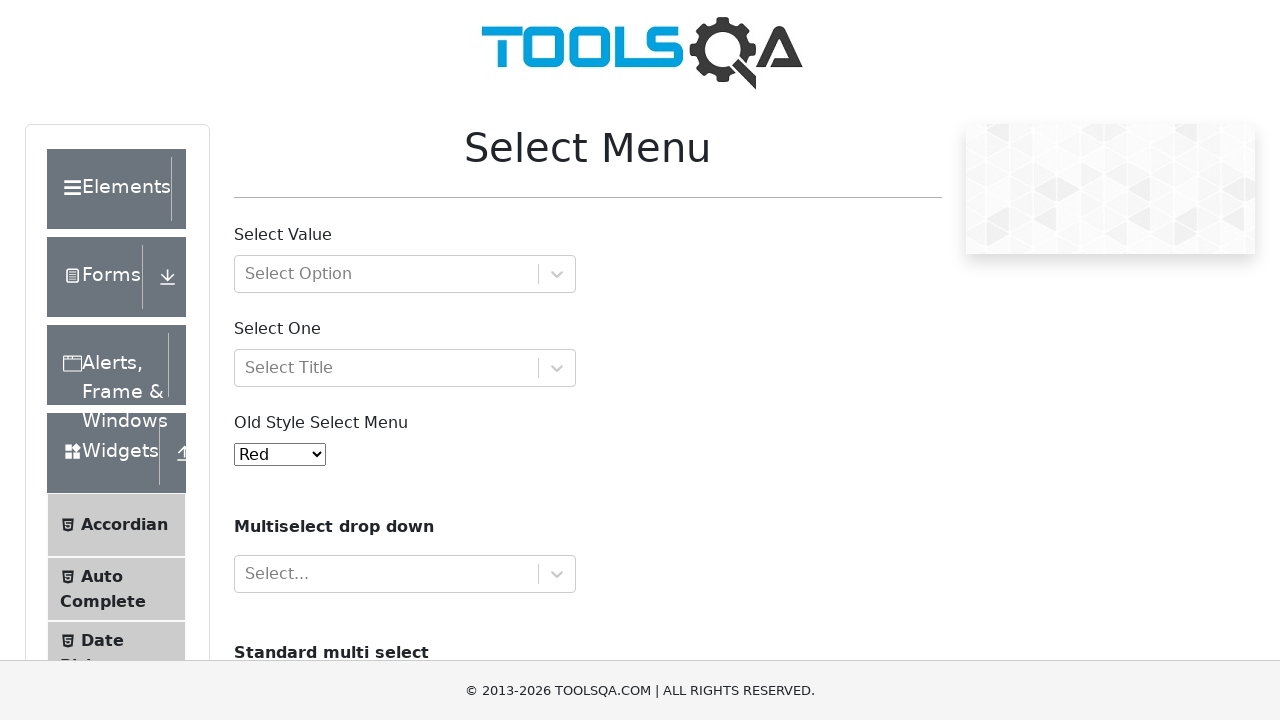

Selected color option '5' from old style select menu on #oldSelectMenu
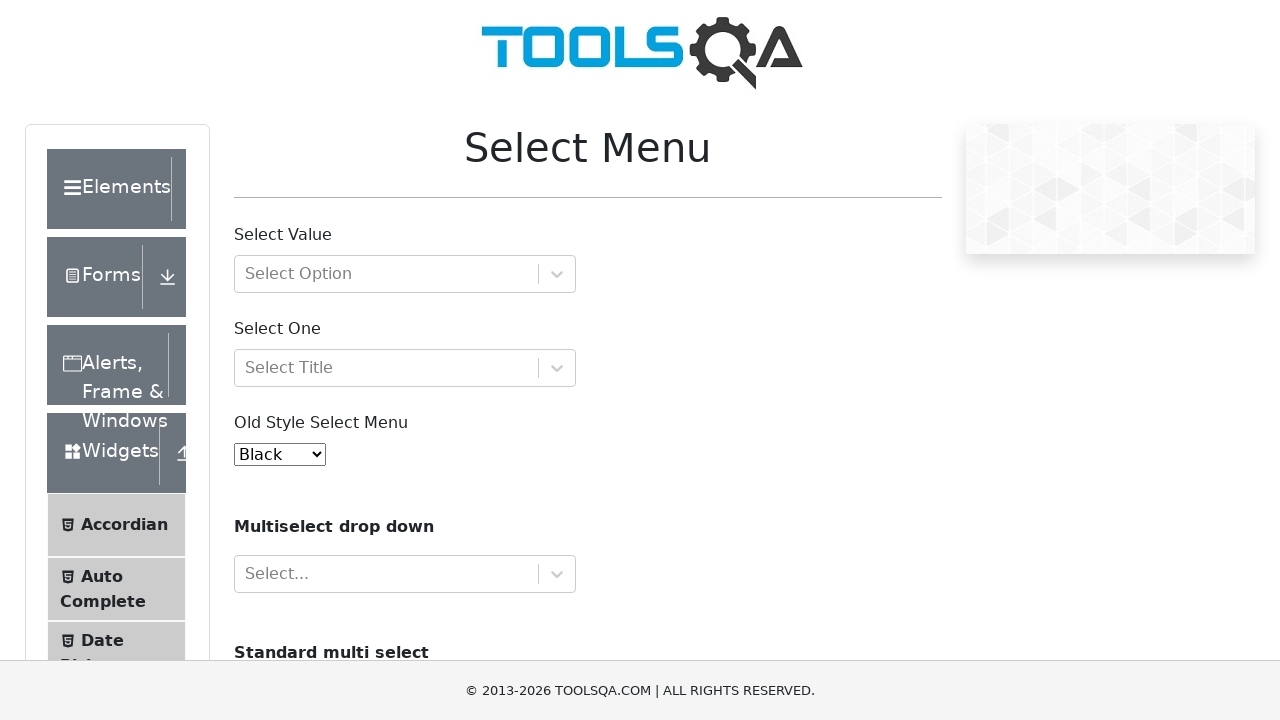

Selected multiple car options: Audi and Opel from dropdown on #cars
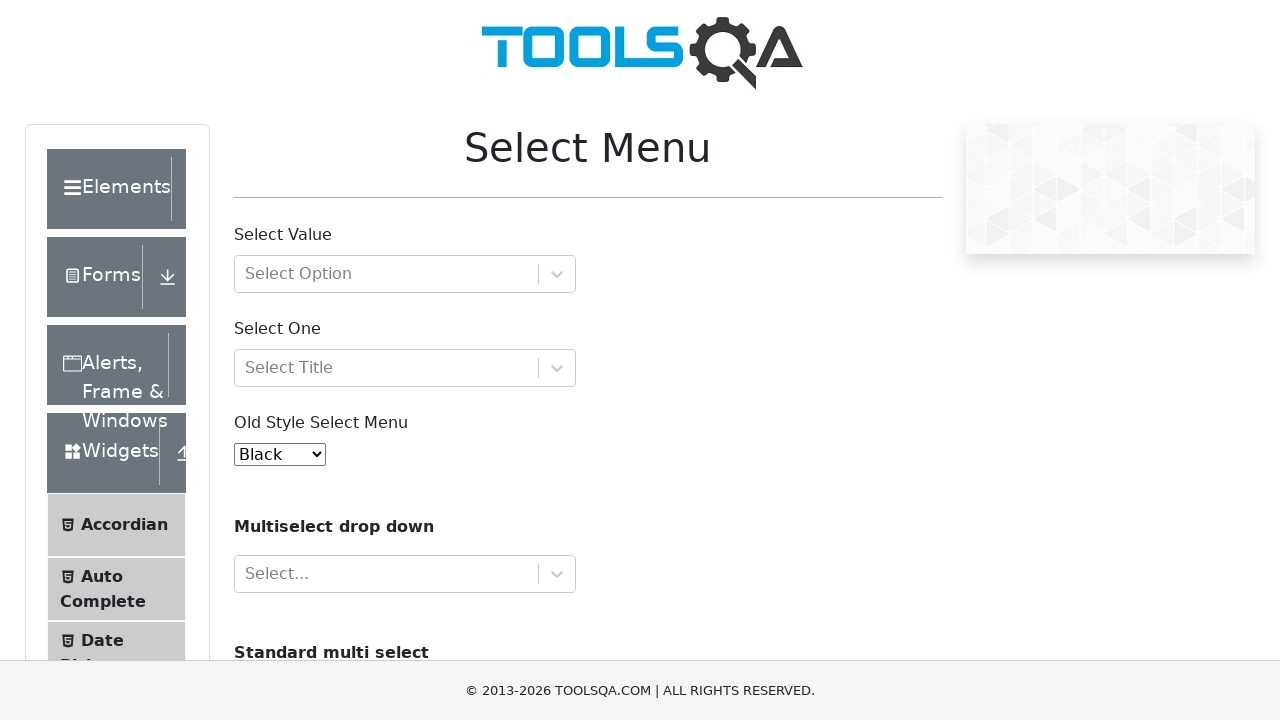

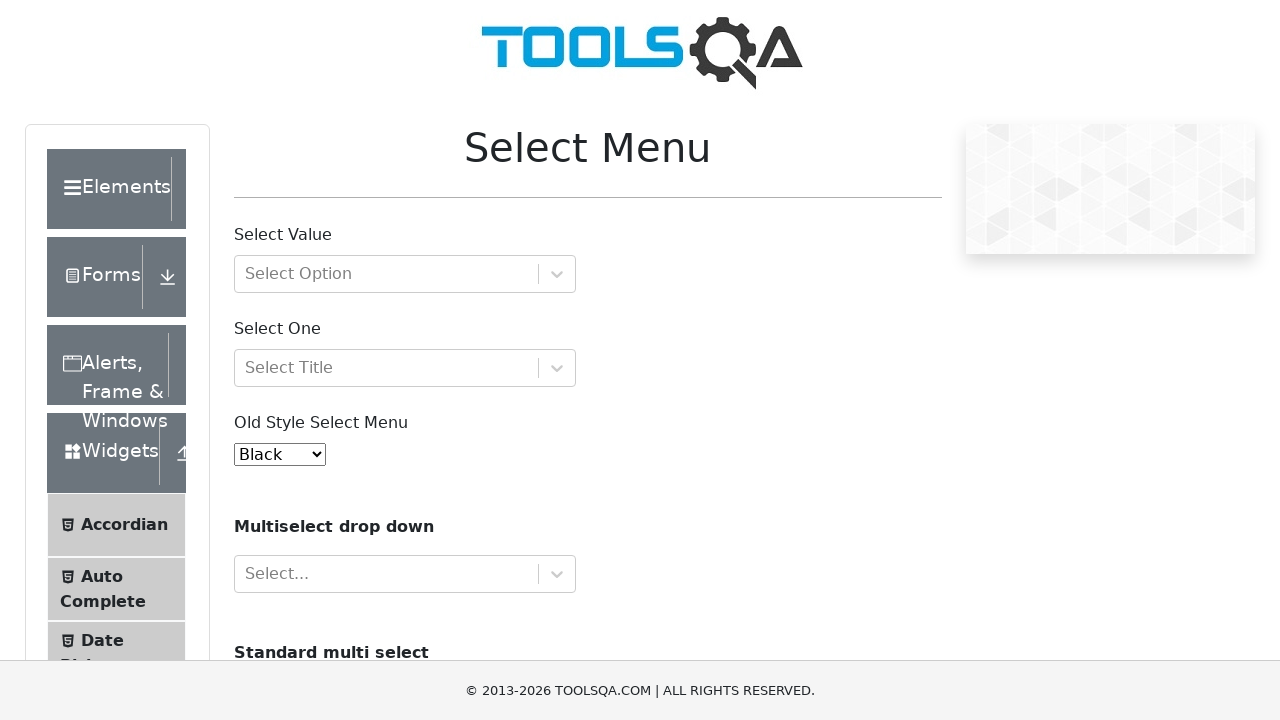